Tests sorting the Email column in ascending order by clicking the column header and verifying the text values are sorted alphabetically.

Starting URL: http://the-internet.herokuapp.com/tables

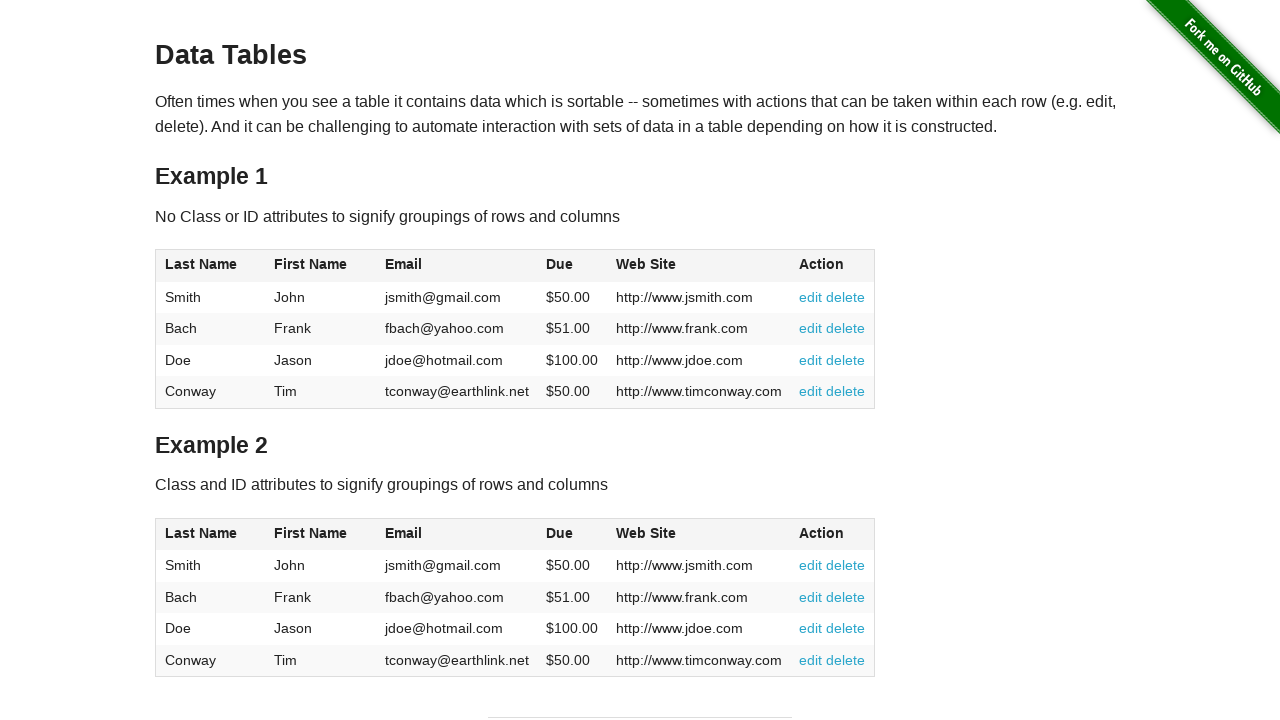

Clicked Email column header to sort ascending at (457, 266) on #table1 thead tr th:nth-of-type(3)
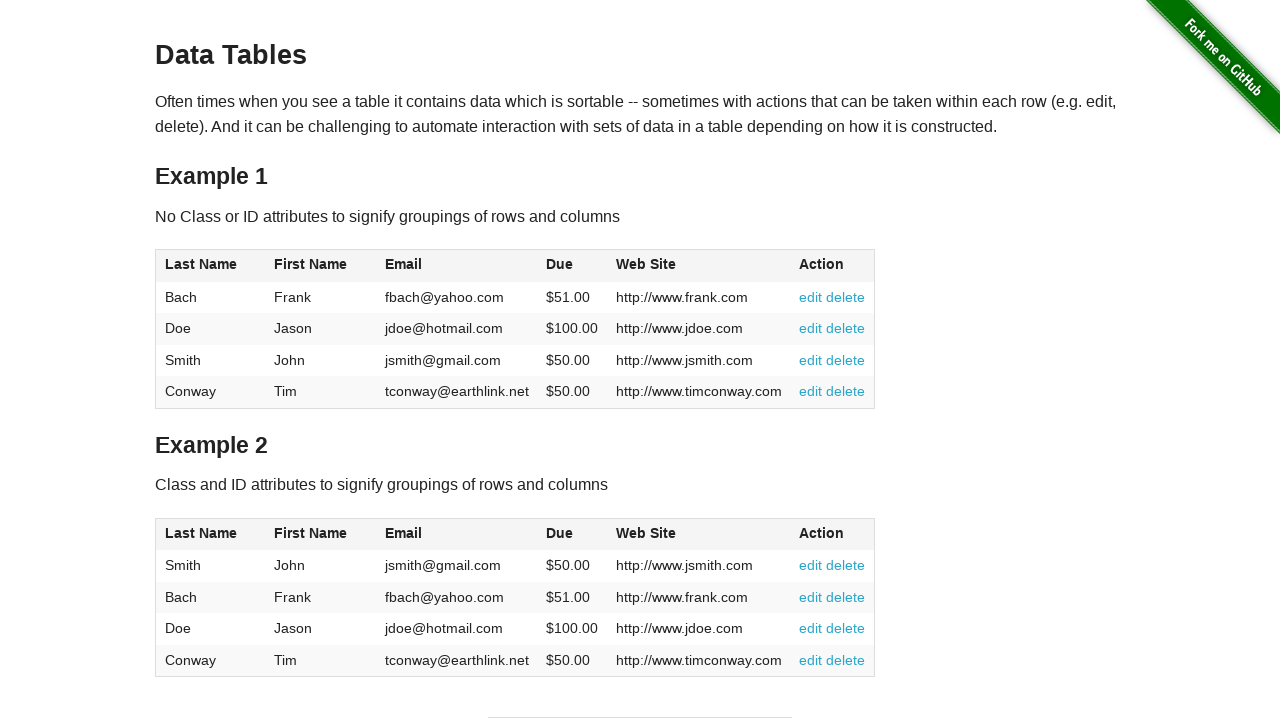

Email column cells loaded and are present
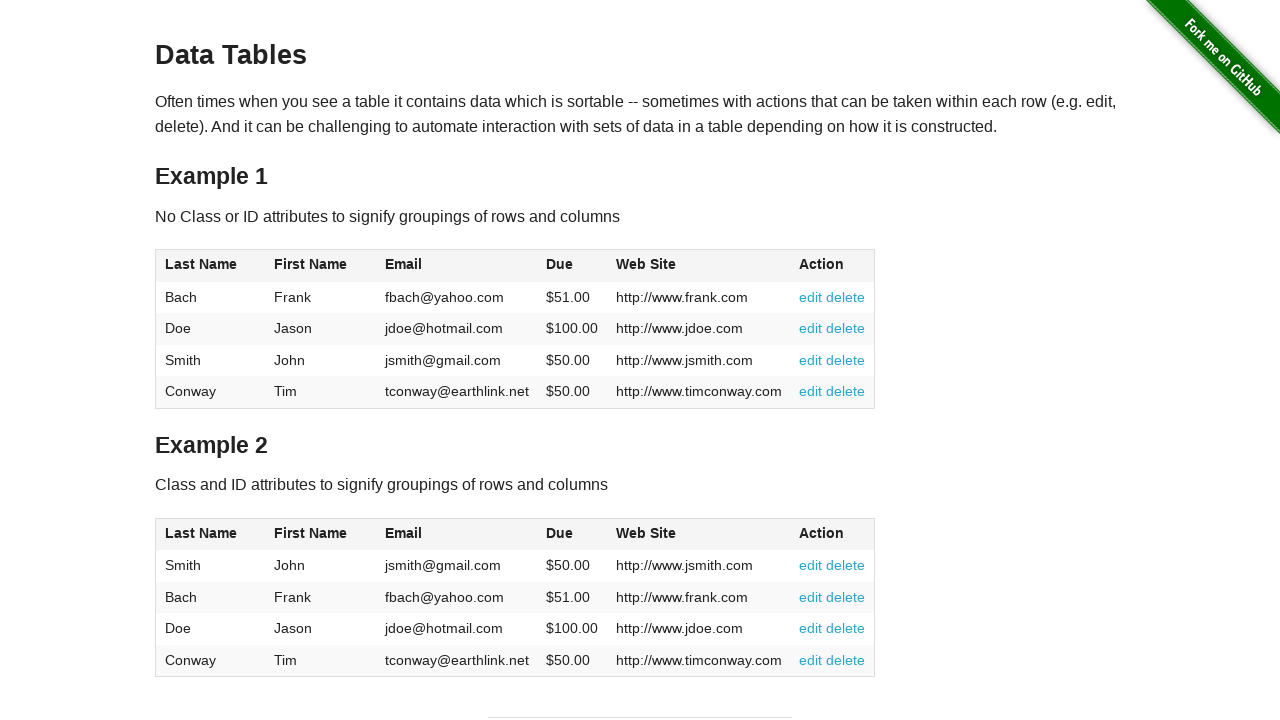

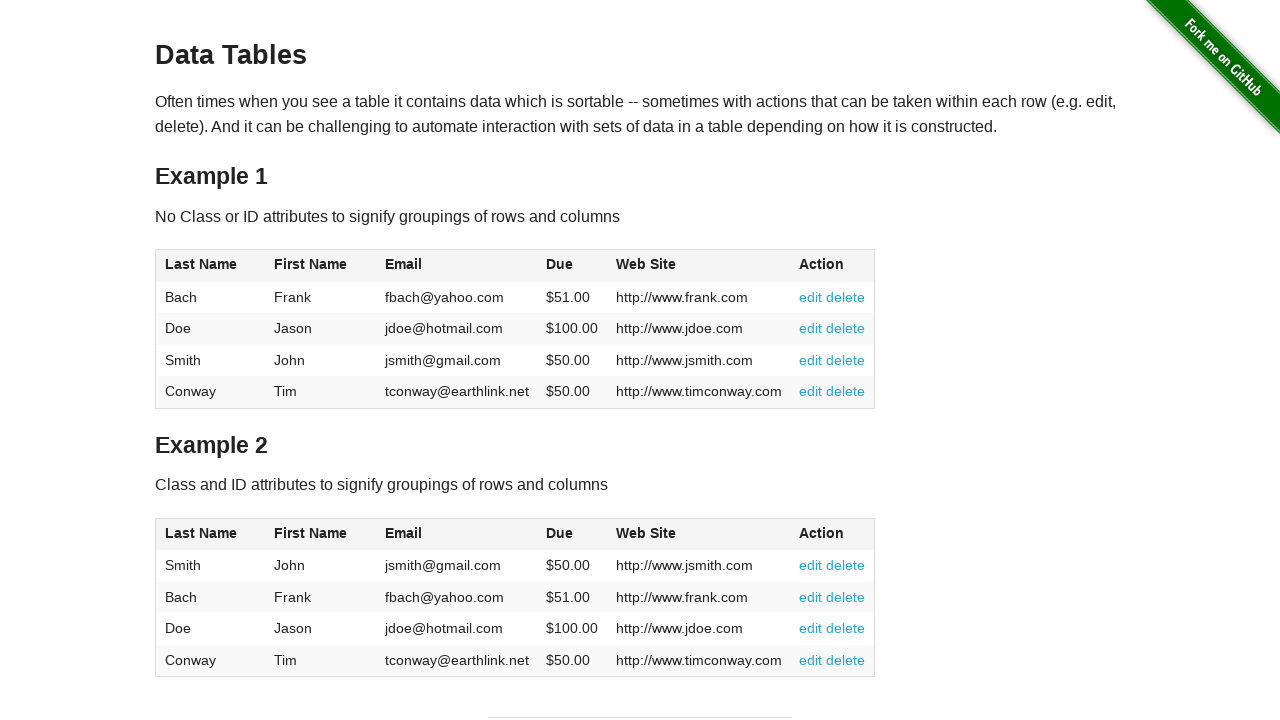